Tests a calculator application by entering two numbers, selecting multiplication operator, and verifying the result equals 4

Starting URL: https://juliemr.github.io/protractor-demo/

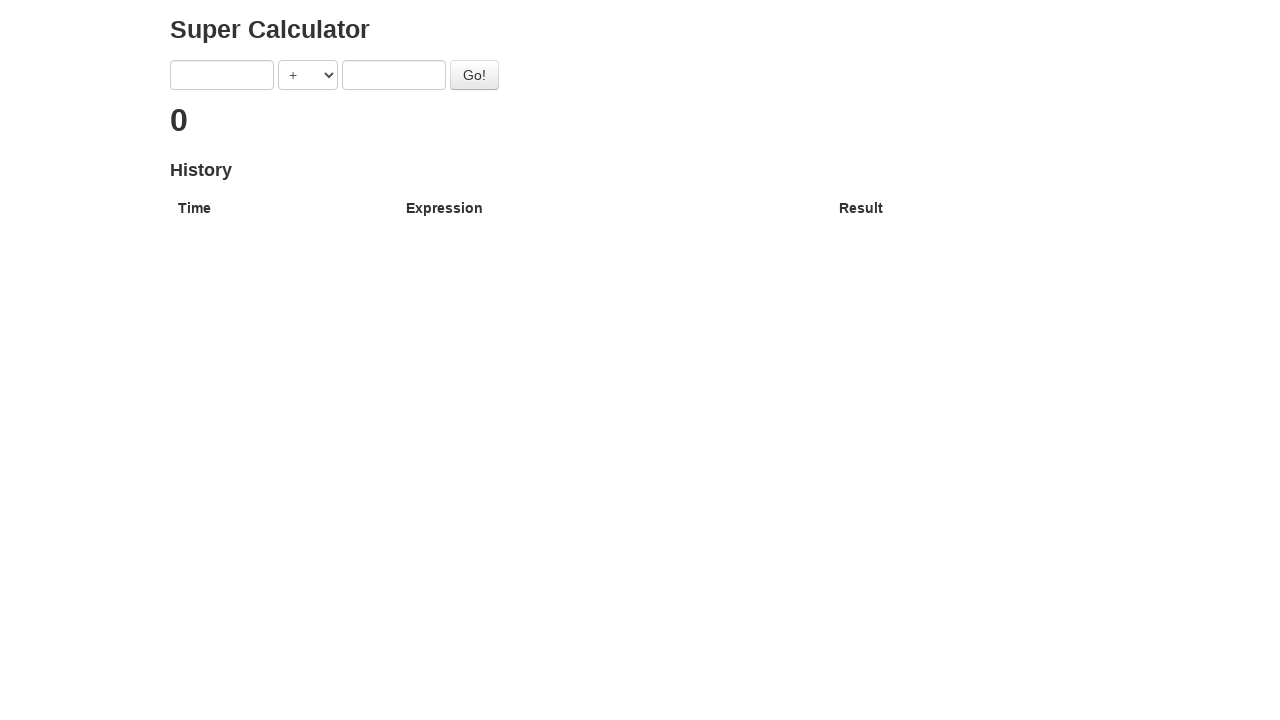

Filled first number field with '2' on input[ng-model='first']
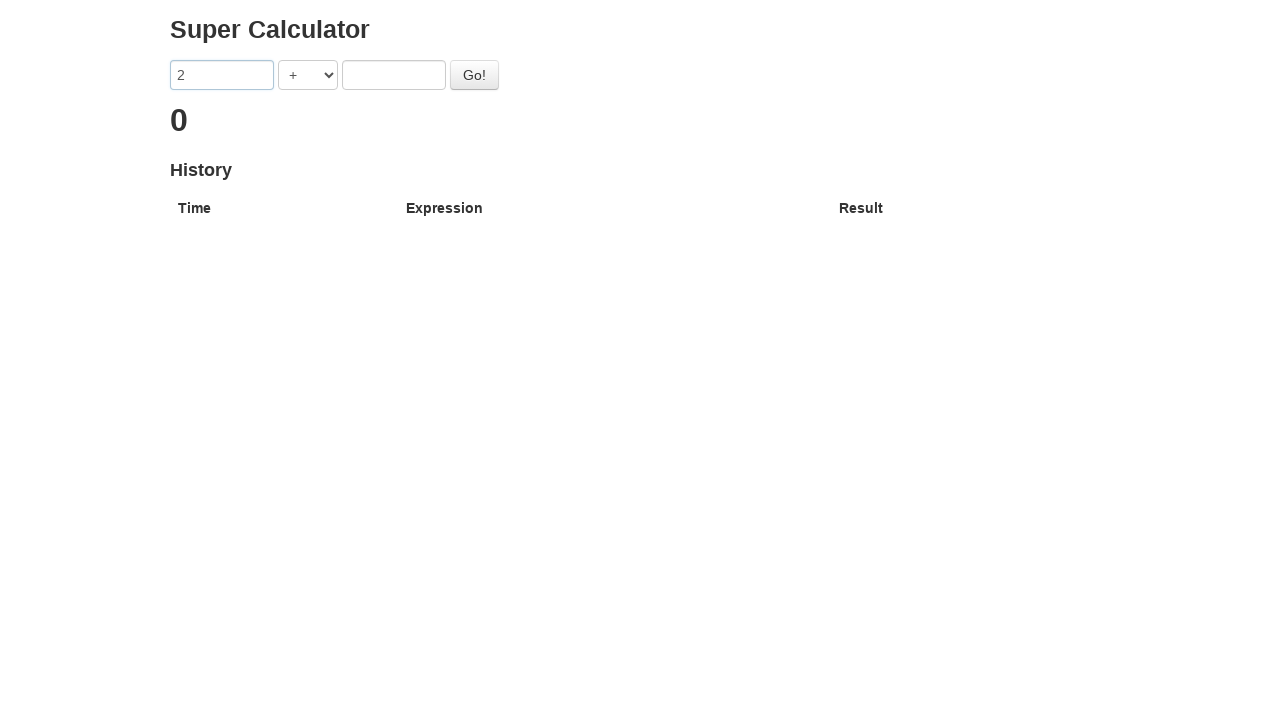

Selected multiplication operator (*) from dropdown on select[ng-model='operator']
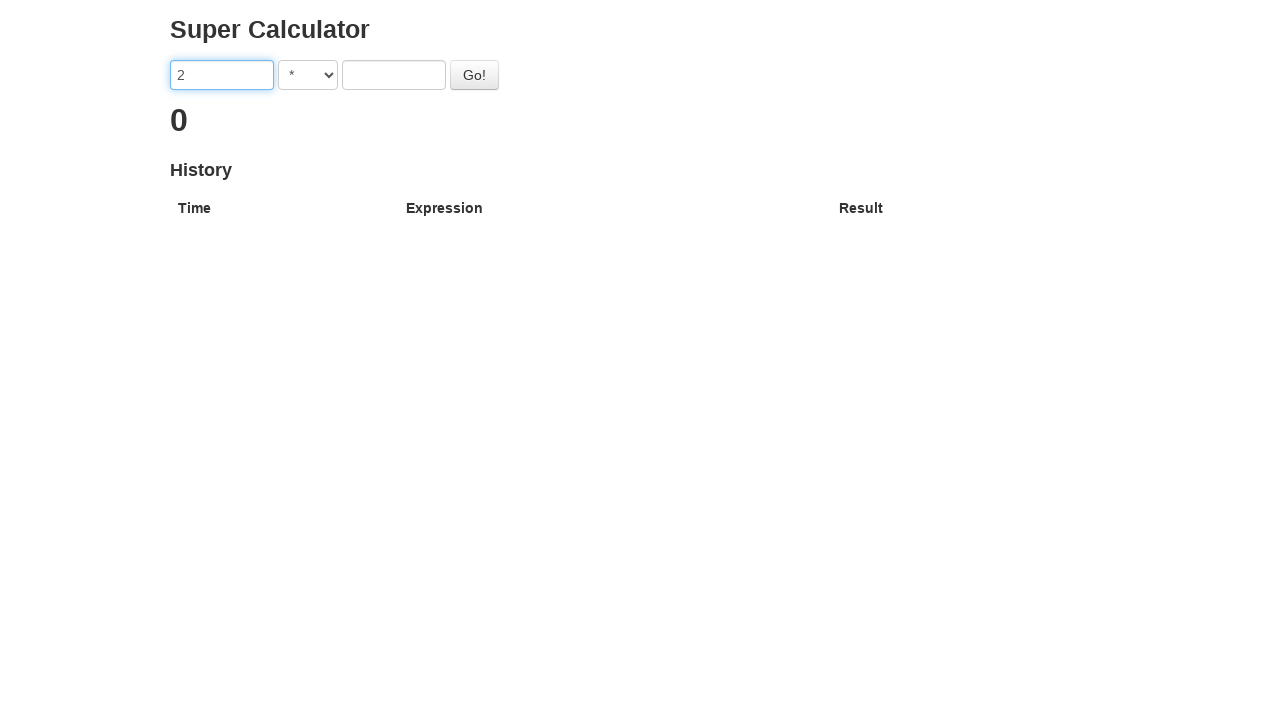

Filled second number field with '2' on input[ng-model='second']
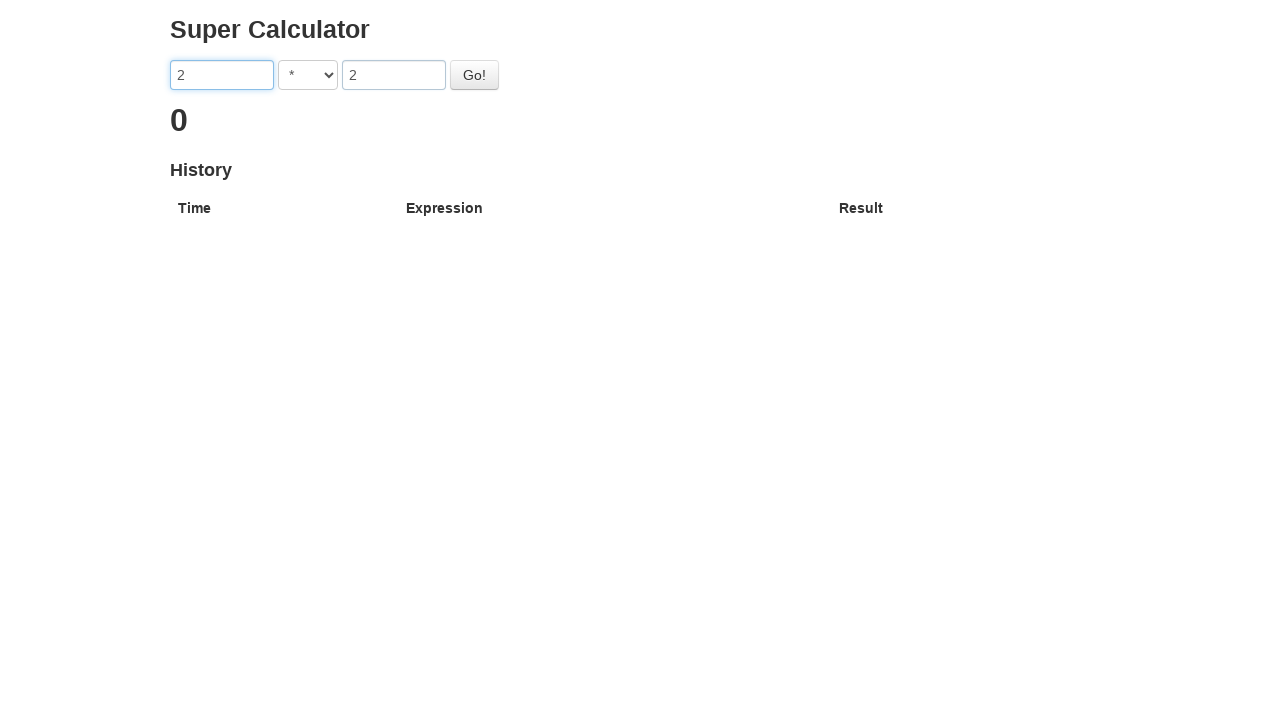

Clicked Go button to perform calculation at (474, 75) on #gobutton
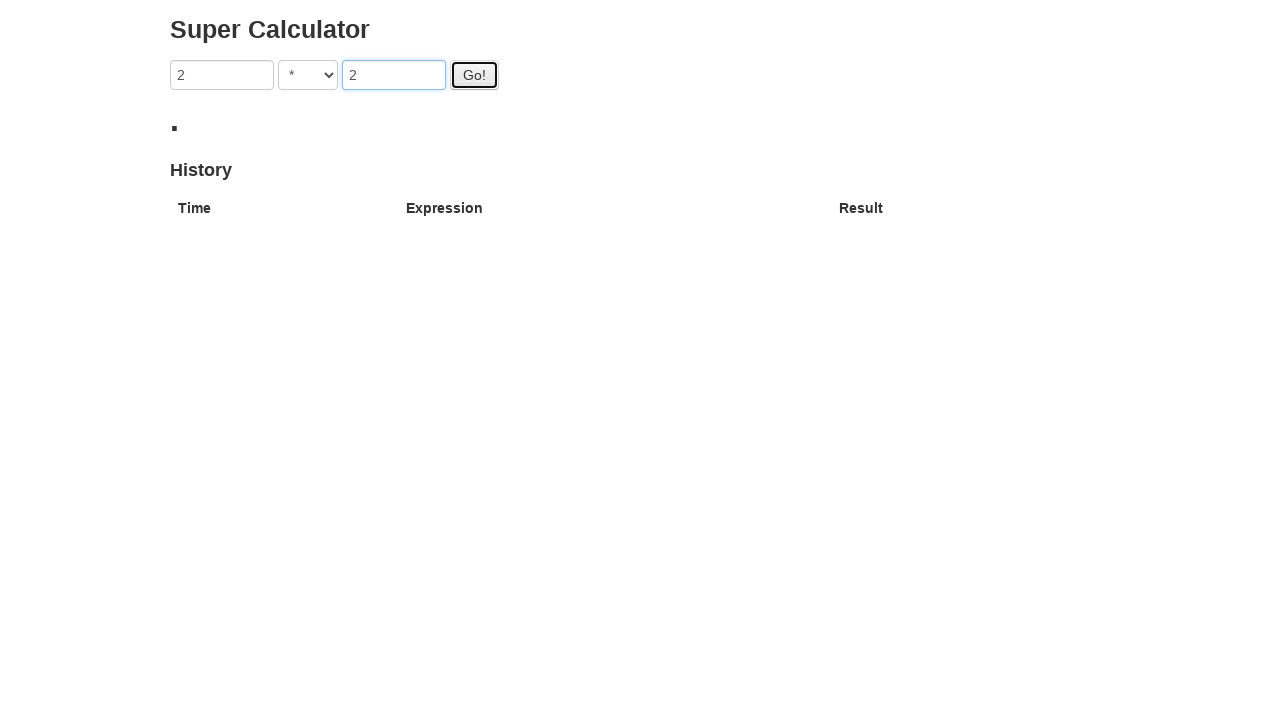

Waited for result header showing '4' to become visible
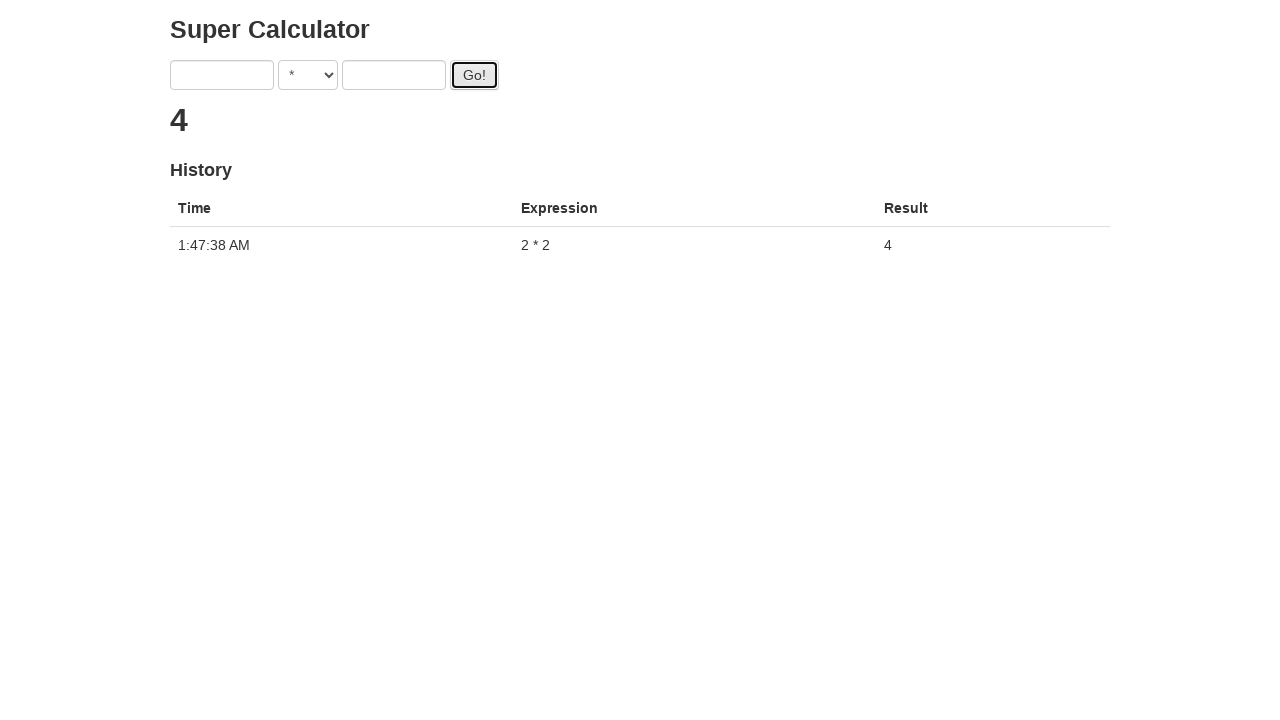

Verified result '4' is displayed (2 * 2 = 4)
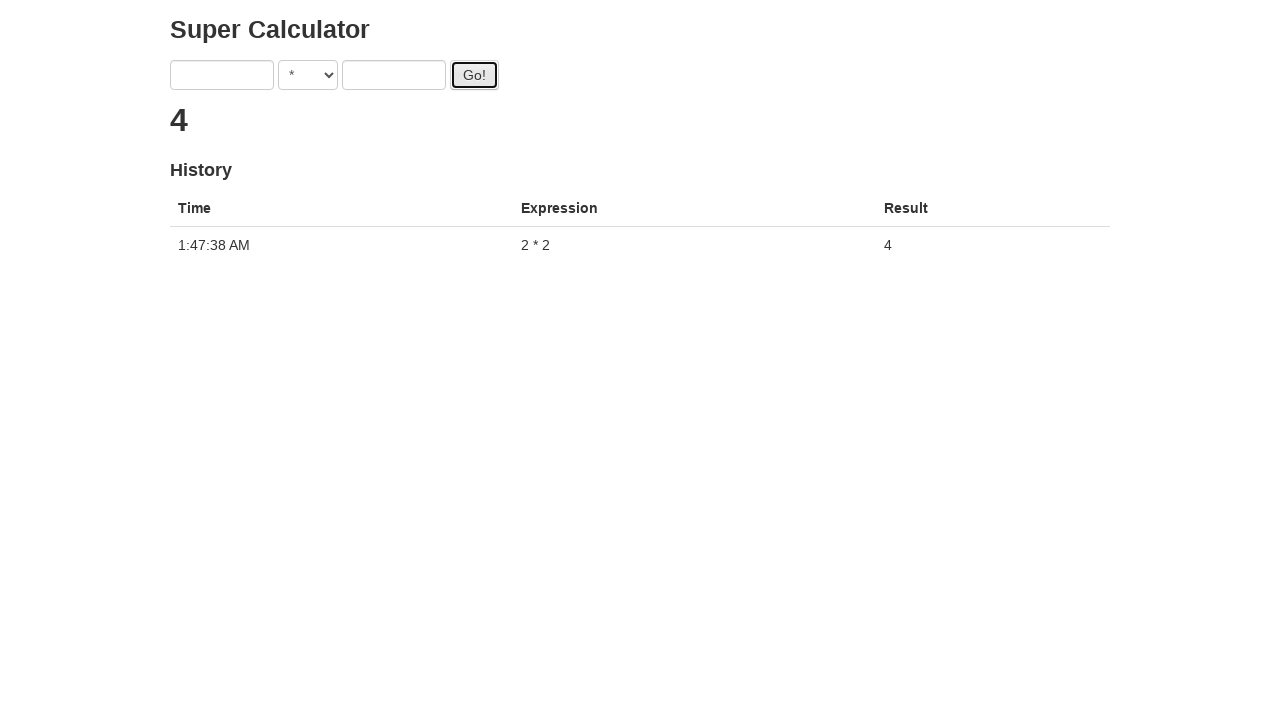

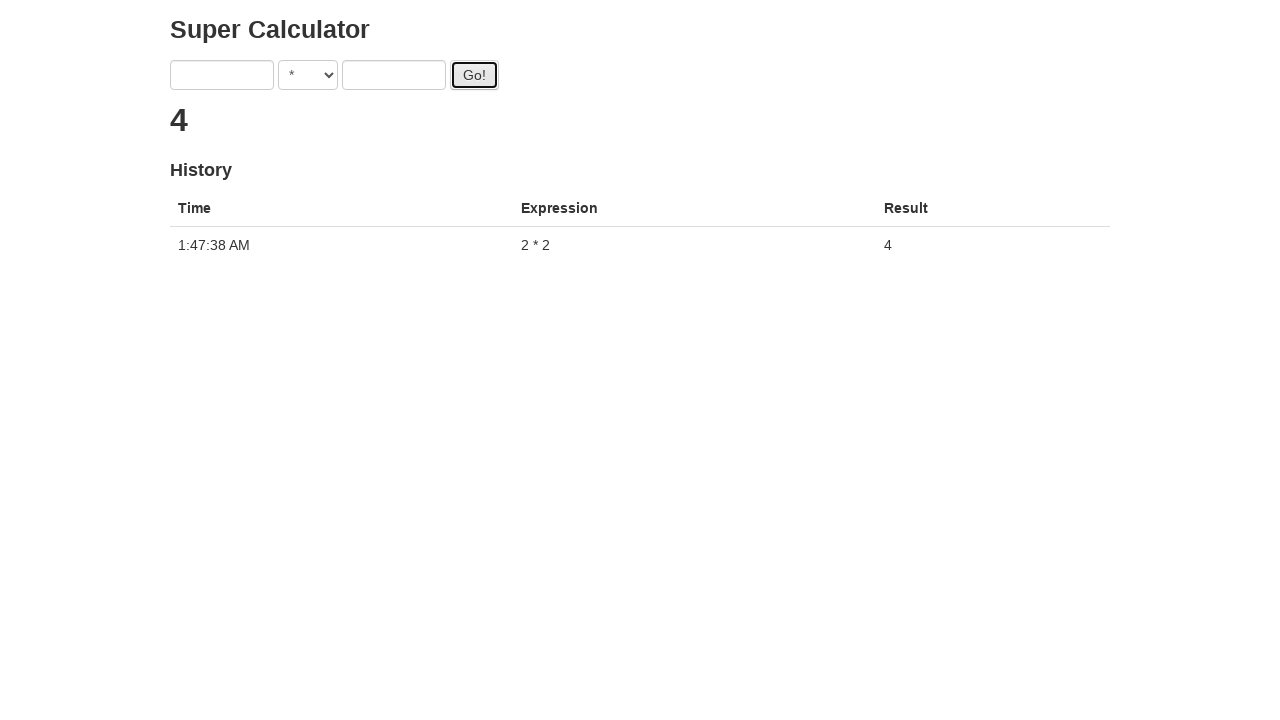